Tests a registration form by filling in first name, last name, and email fields, then submitting the form and verifying a success message appears.

Starting URL: http://suninjuly.github.io/registration1.html

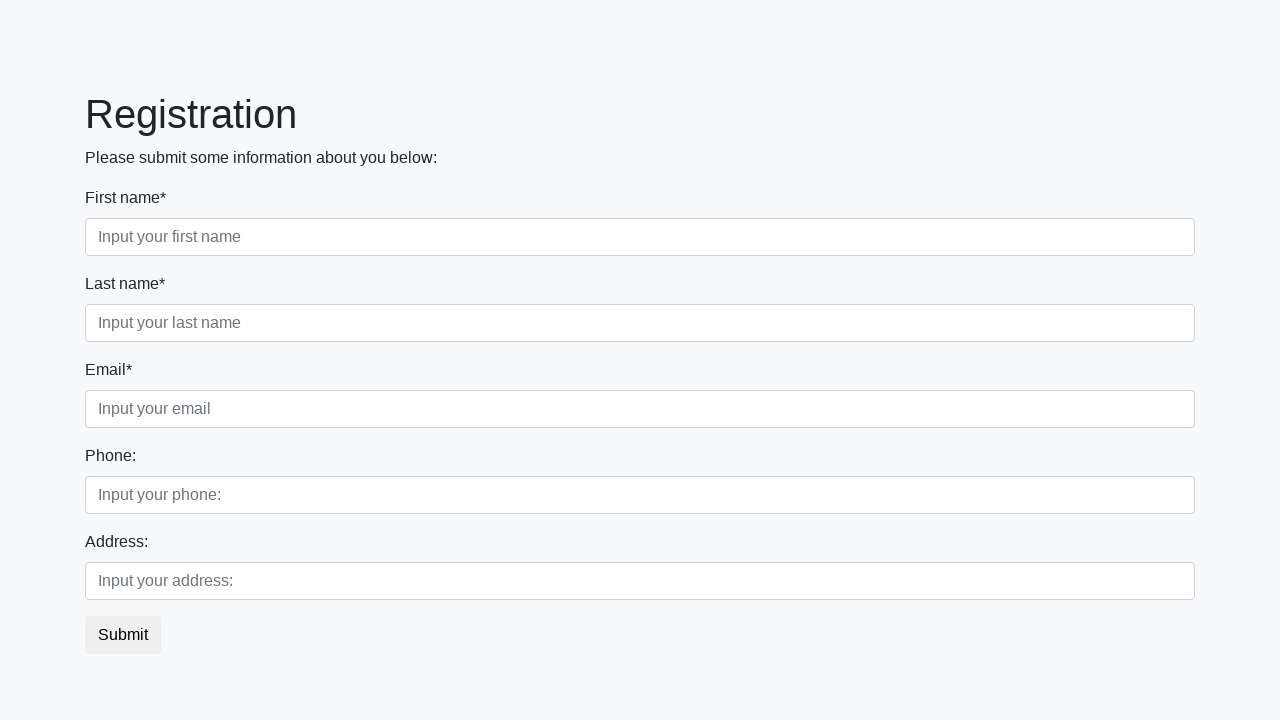

Filled first name field with 'Ivan' on input[placeholder='Input your first name']
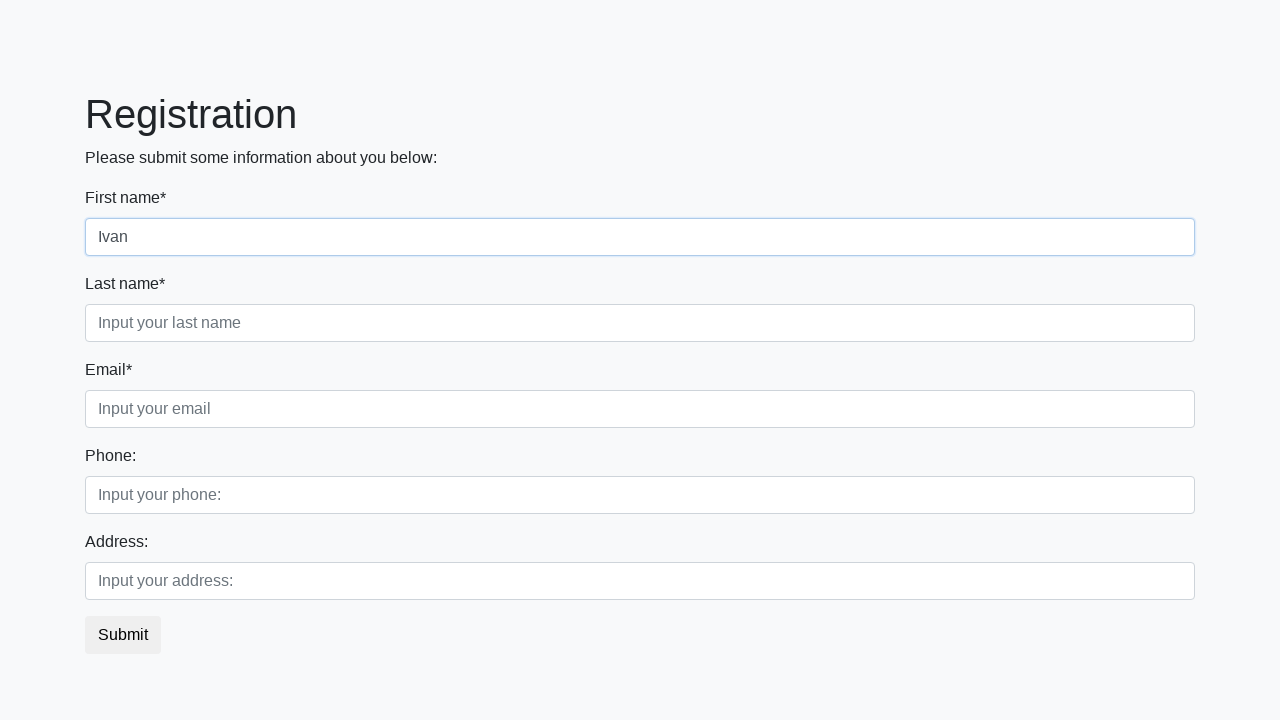

Filled last name field with 'Petrov' on input[placeholder='Input your last name']
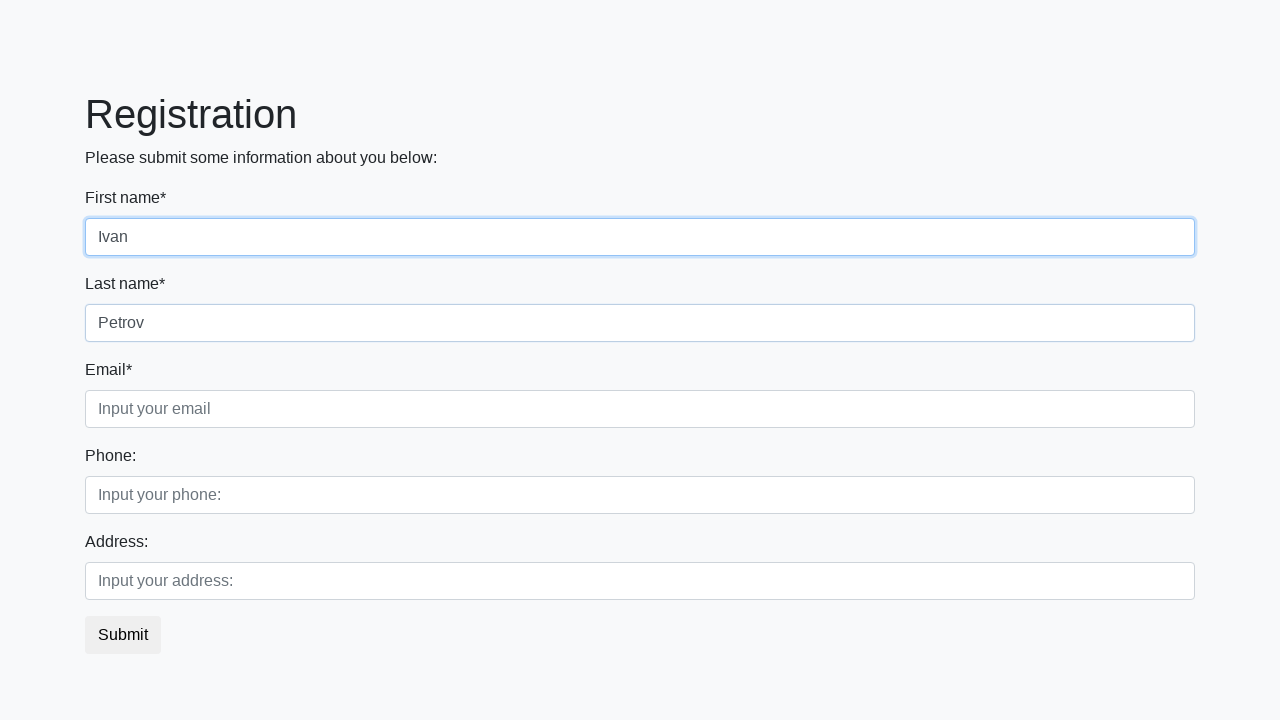

Filled email field with 'email@mail.com' on input[placeholder='Input your email']
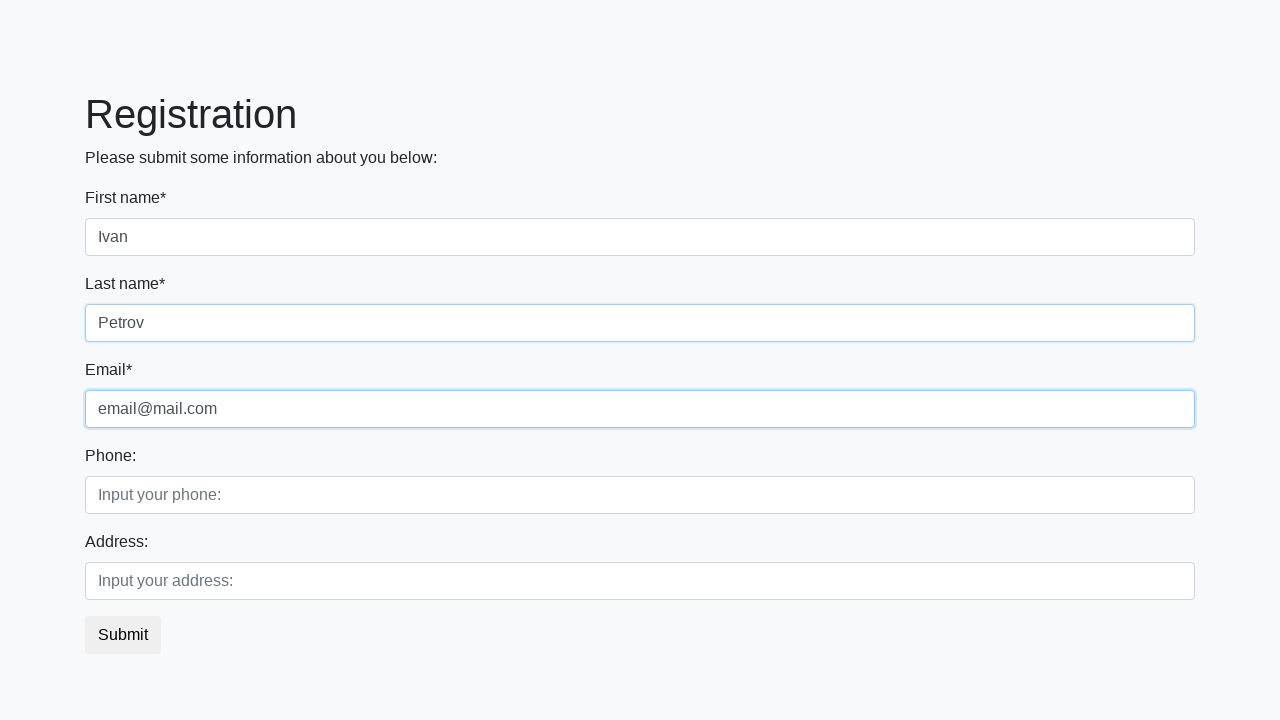

Clicked registration submit button at (123, 635) on button.btn
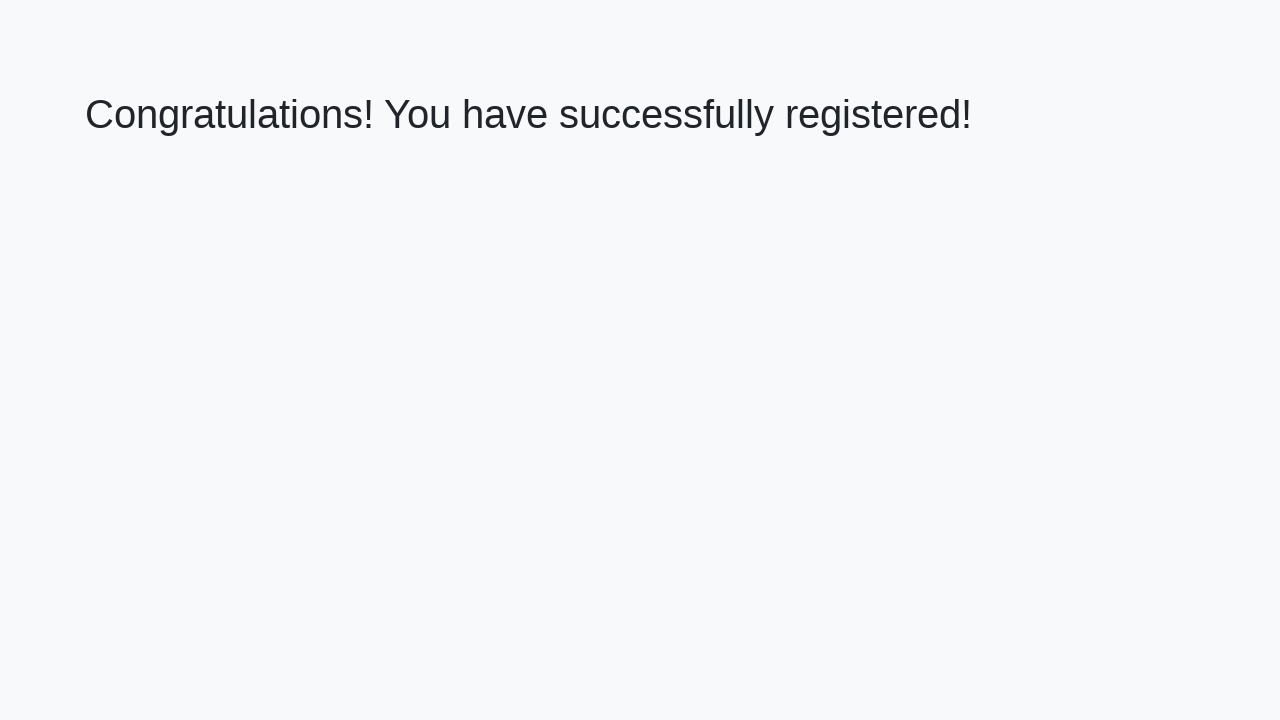

Success message h1 element loaded
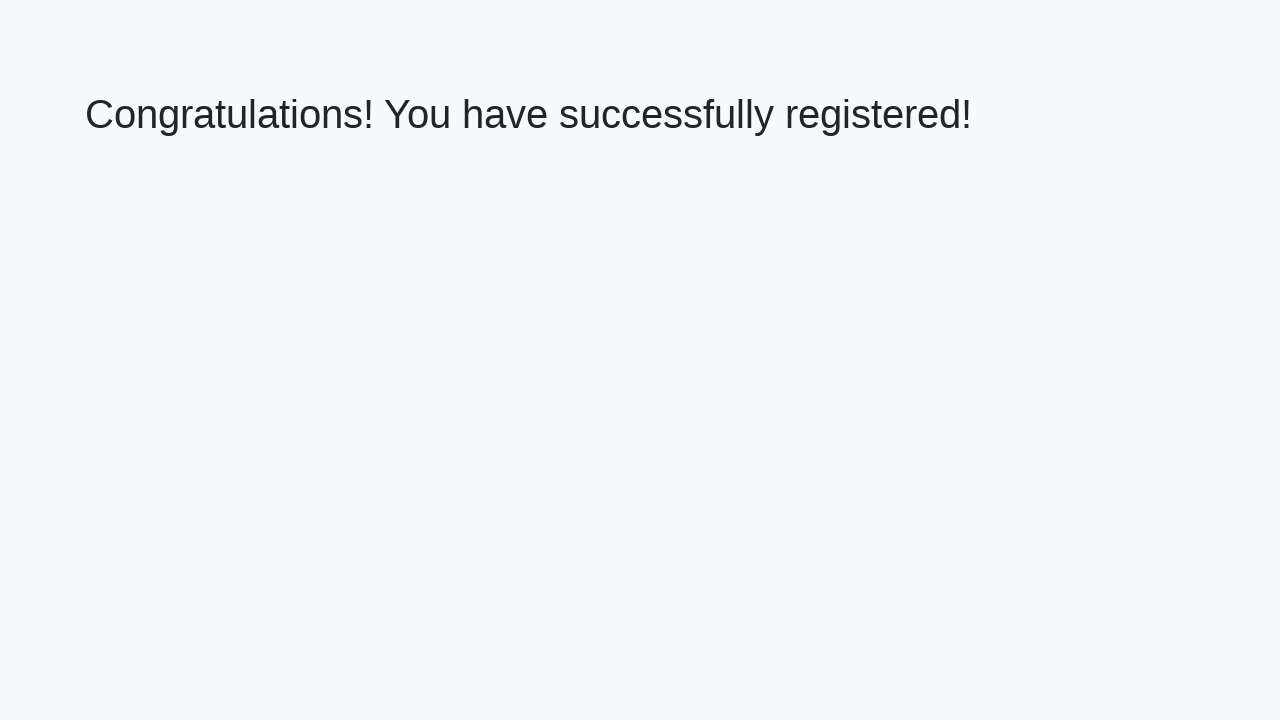

Retrieved success message text
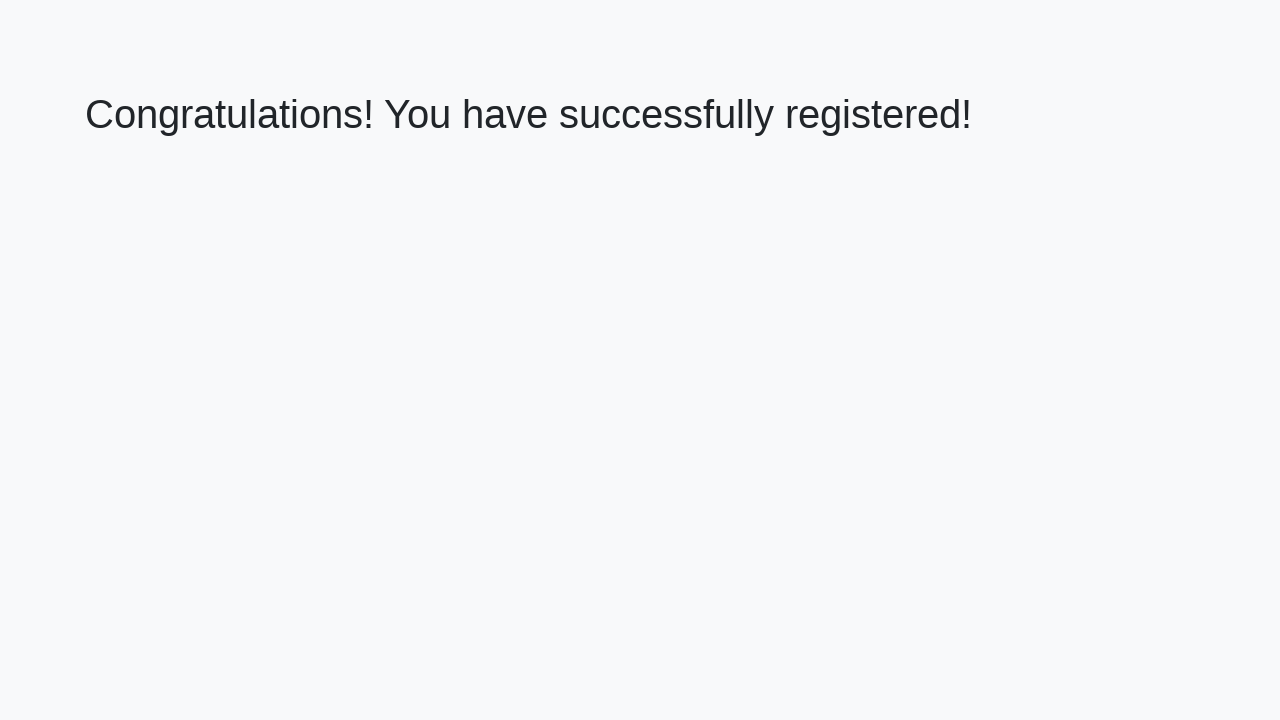

Verified success message displays 'Congratulations! You have successfully registered!'
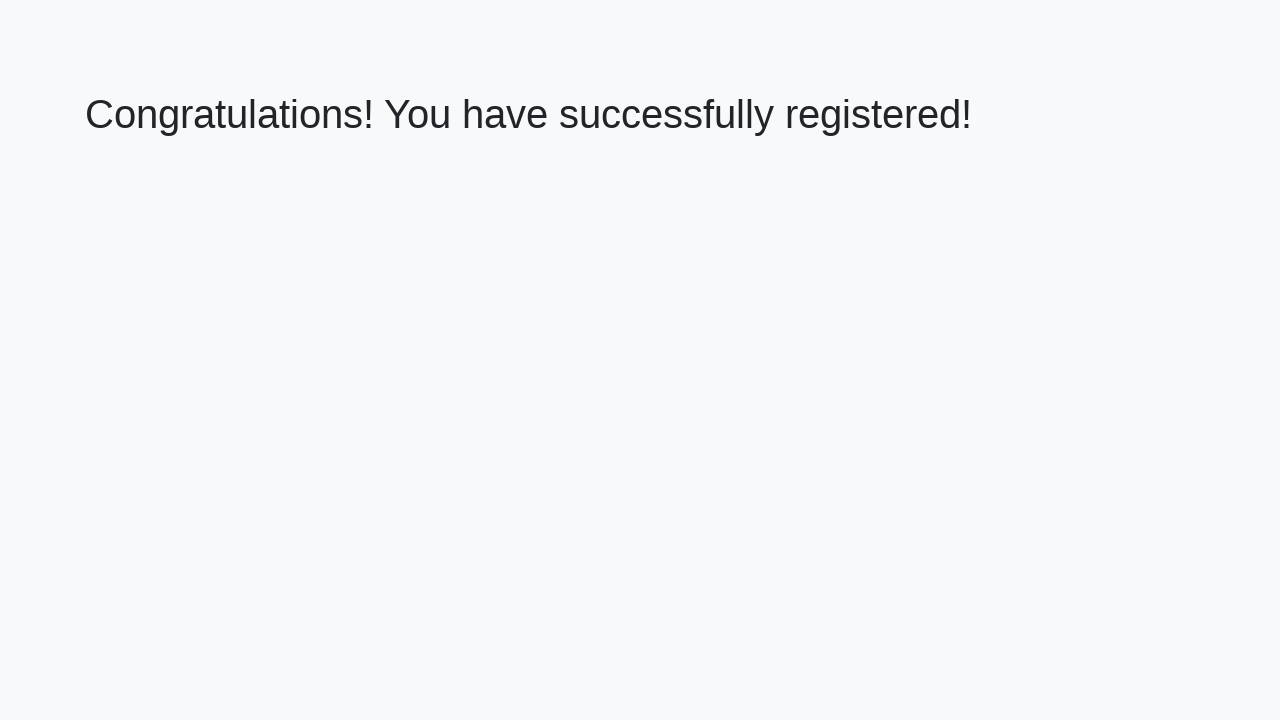

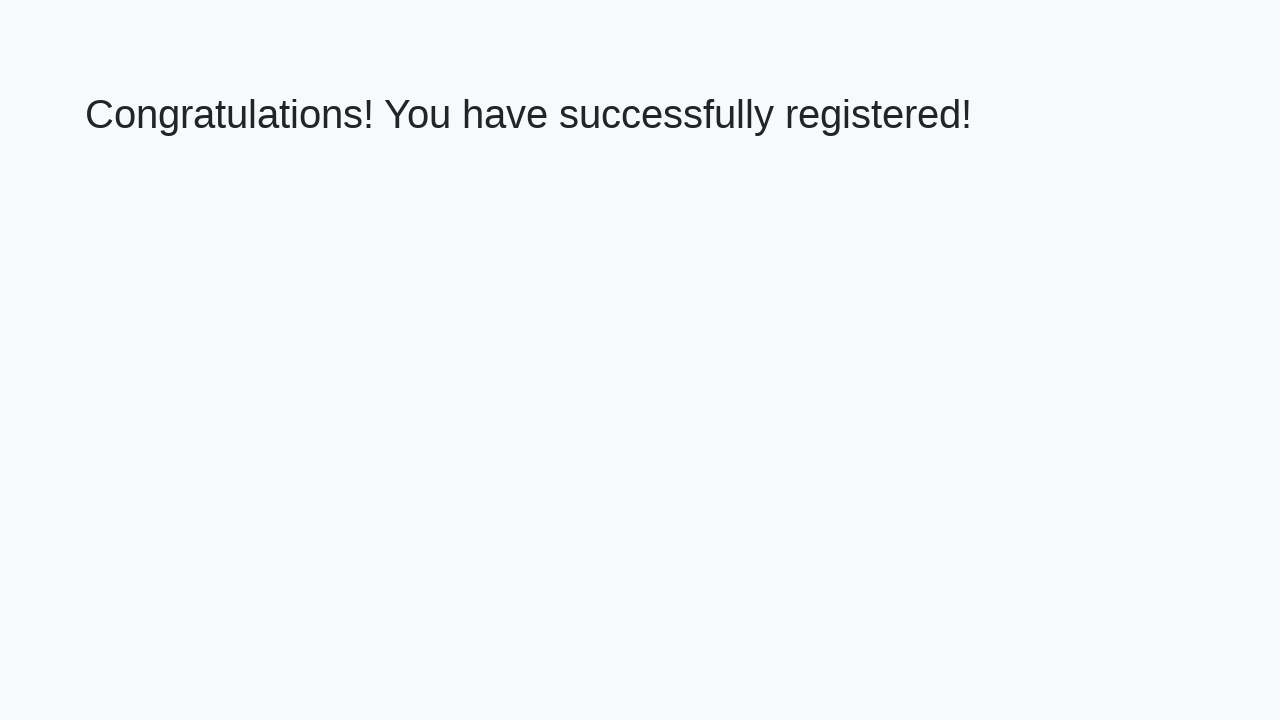